Navigates to calculator.net and opens the first few links in new tabs using keyboard shortcuts

Starting URL: https://www.calculator.net

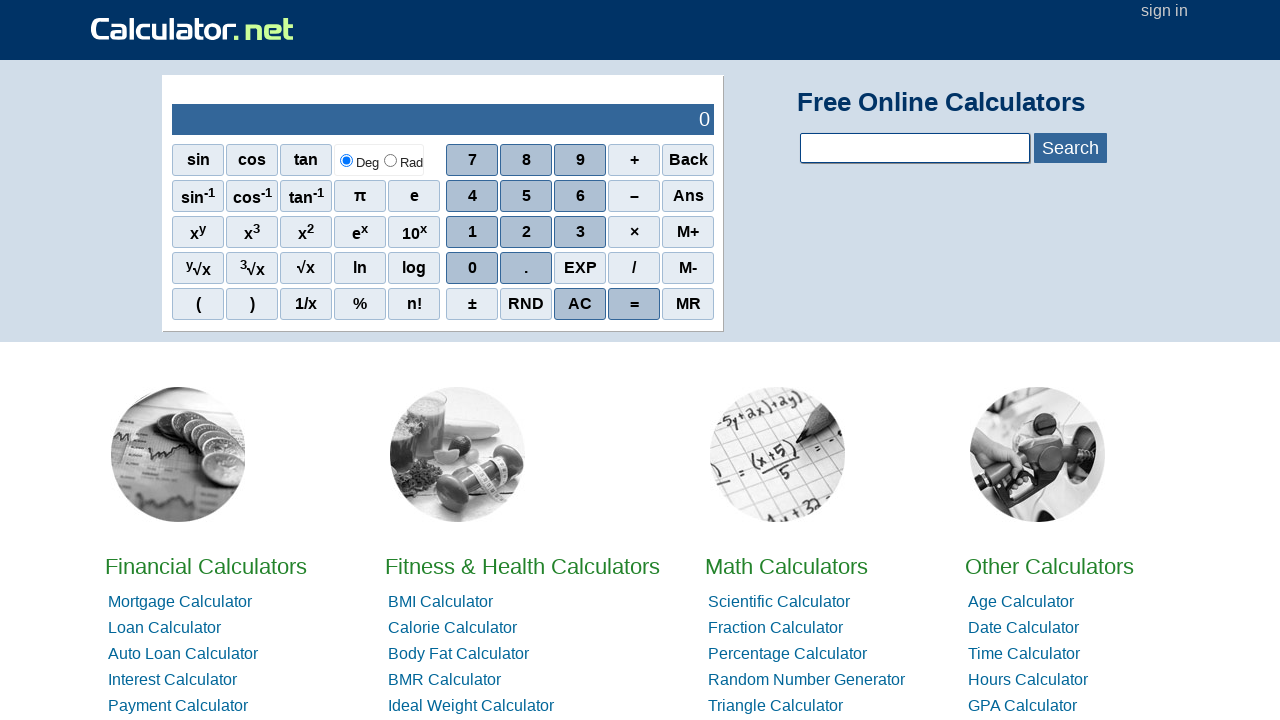

Waited for links to load on calculator.net
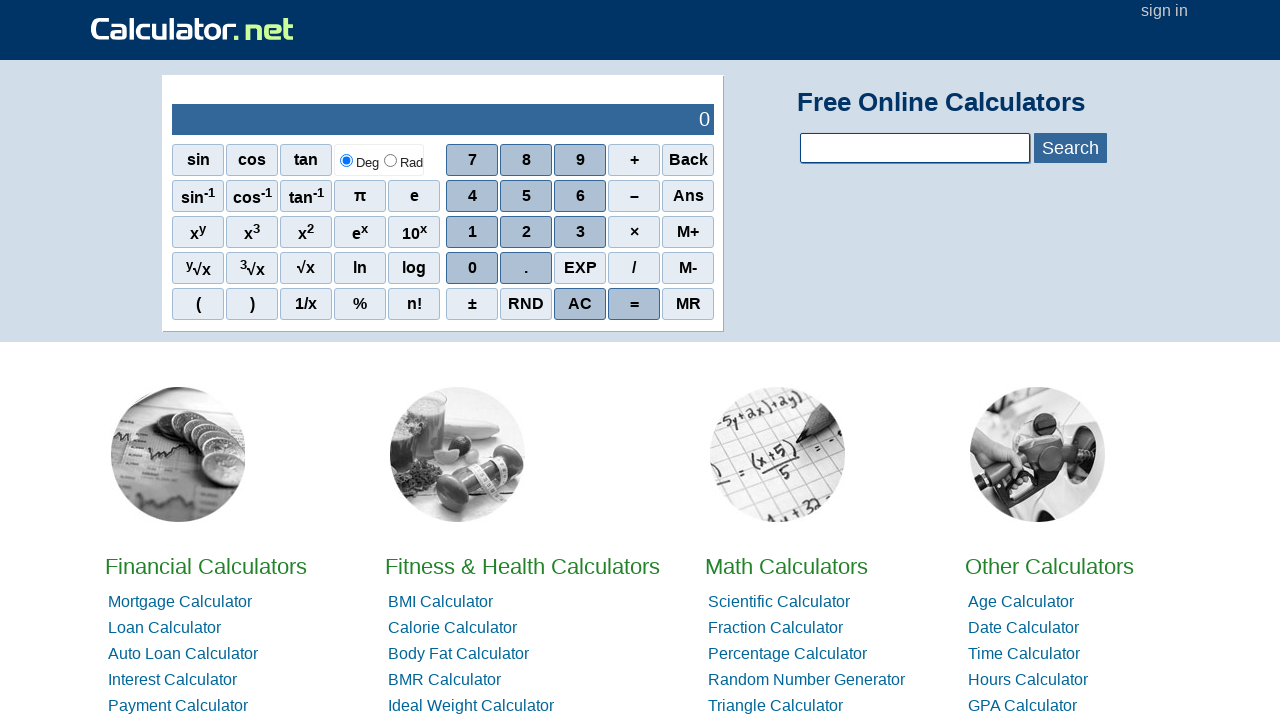

Found 3 links to open in new tabs
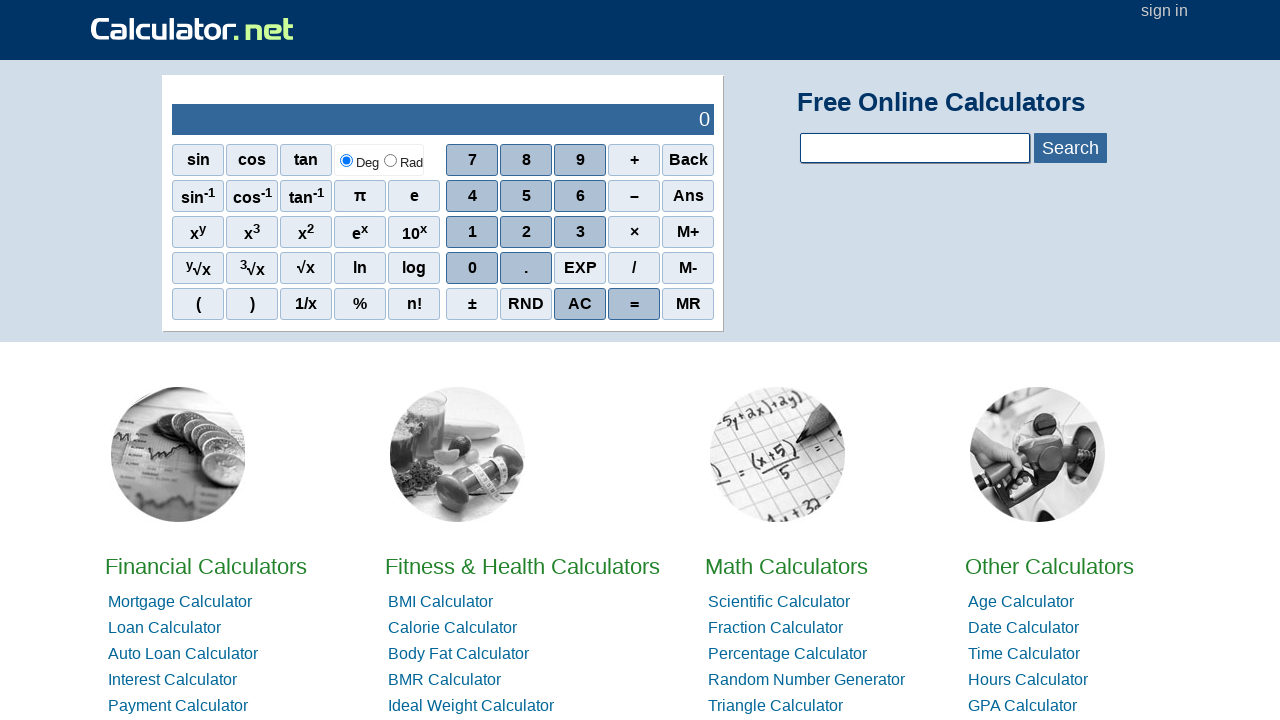

Opened link 1 in new tab using Ctrl+Click at (194, 29) on a >> nth=0
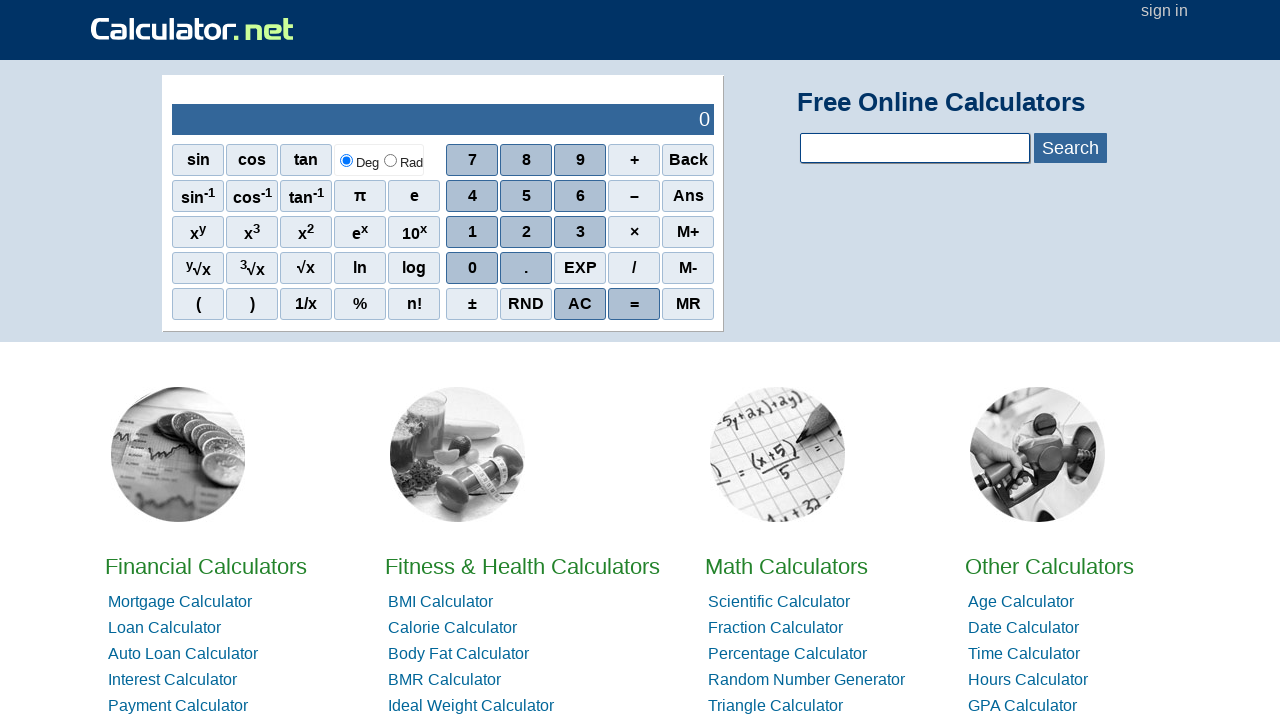

Waited 1 second for new tab 1 to load
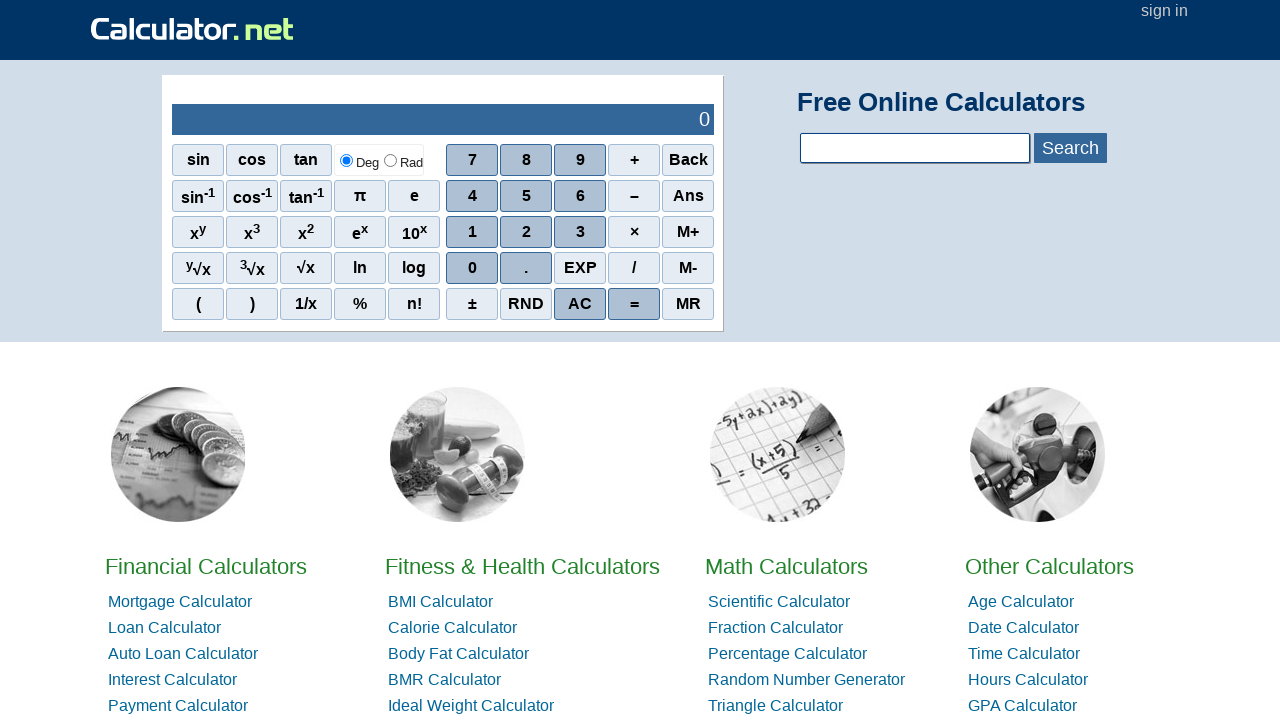

Opened link 2 in new tab using Ctrl+Click at (1164, 10) on a >> nth=1
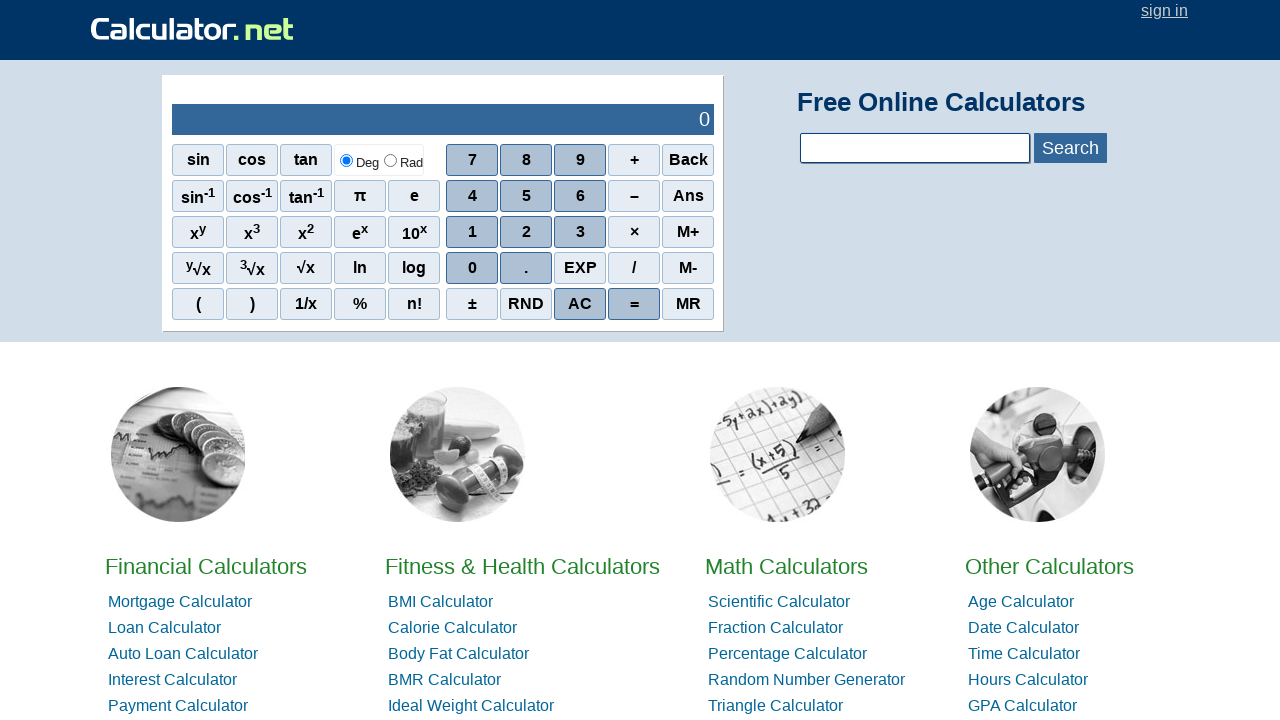

Waited 1 second for new tab 2 to load
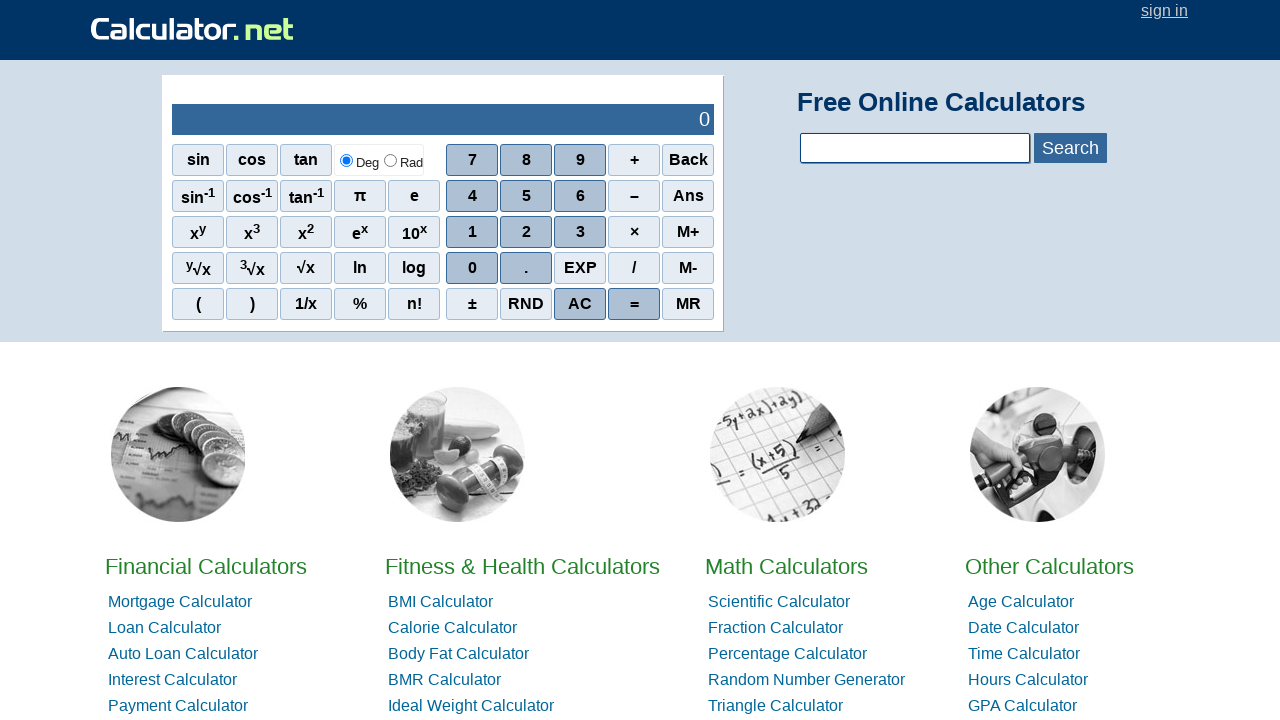

Opened link 3 in new tab using Ctrl+Click at (178, 454) on a >> nth=2
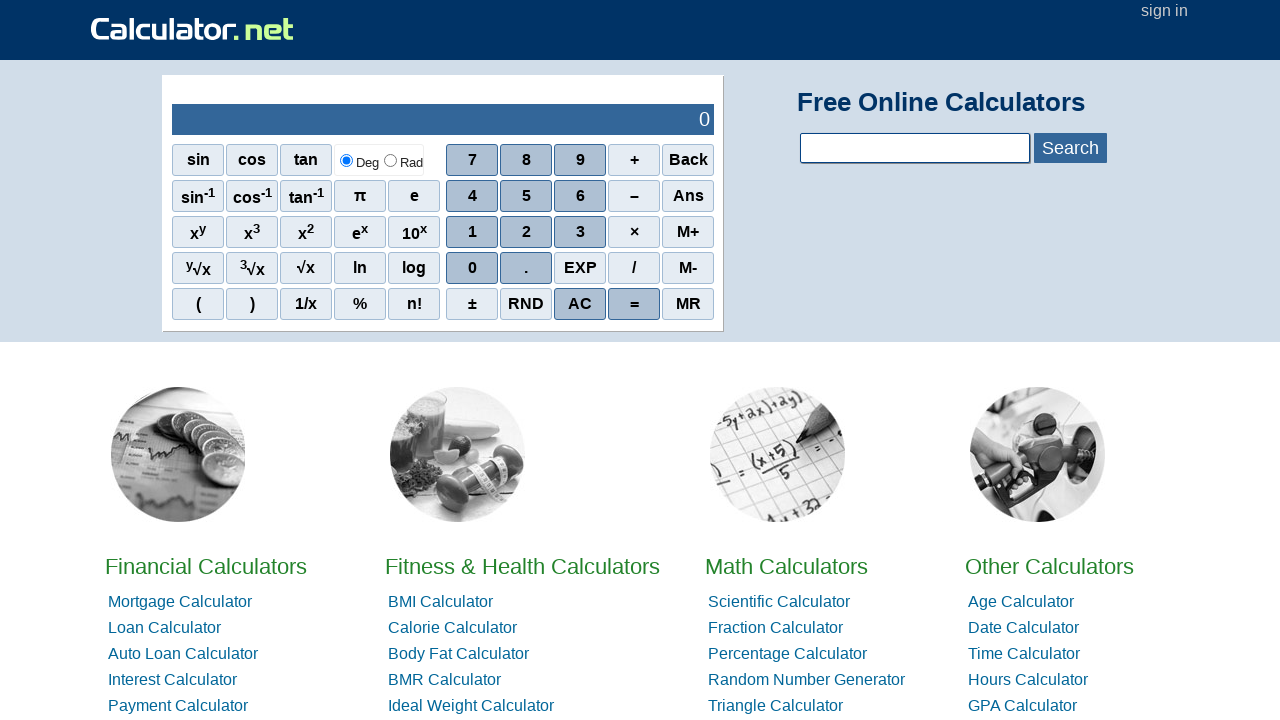

Waited 1 second for new tab 3 to load
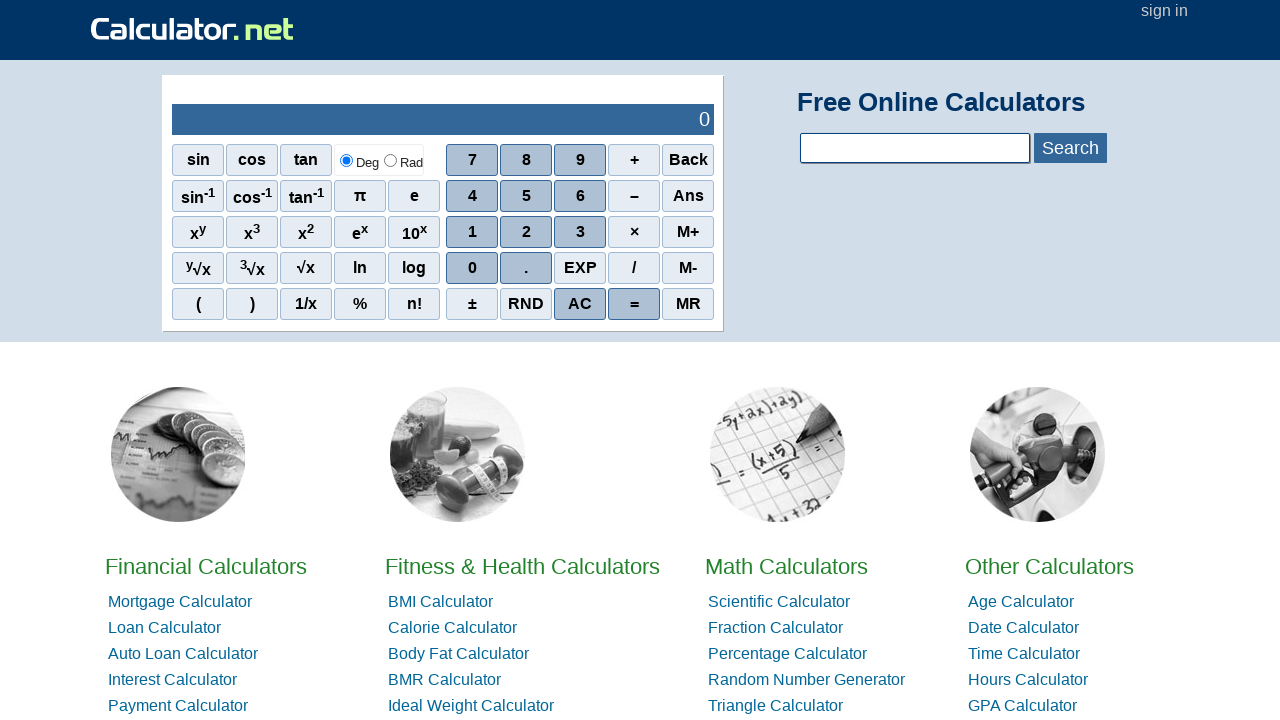

Brought a tab to front
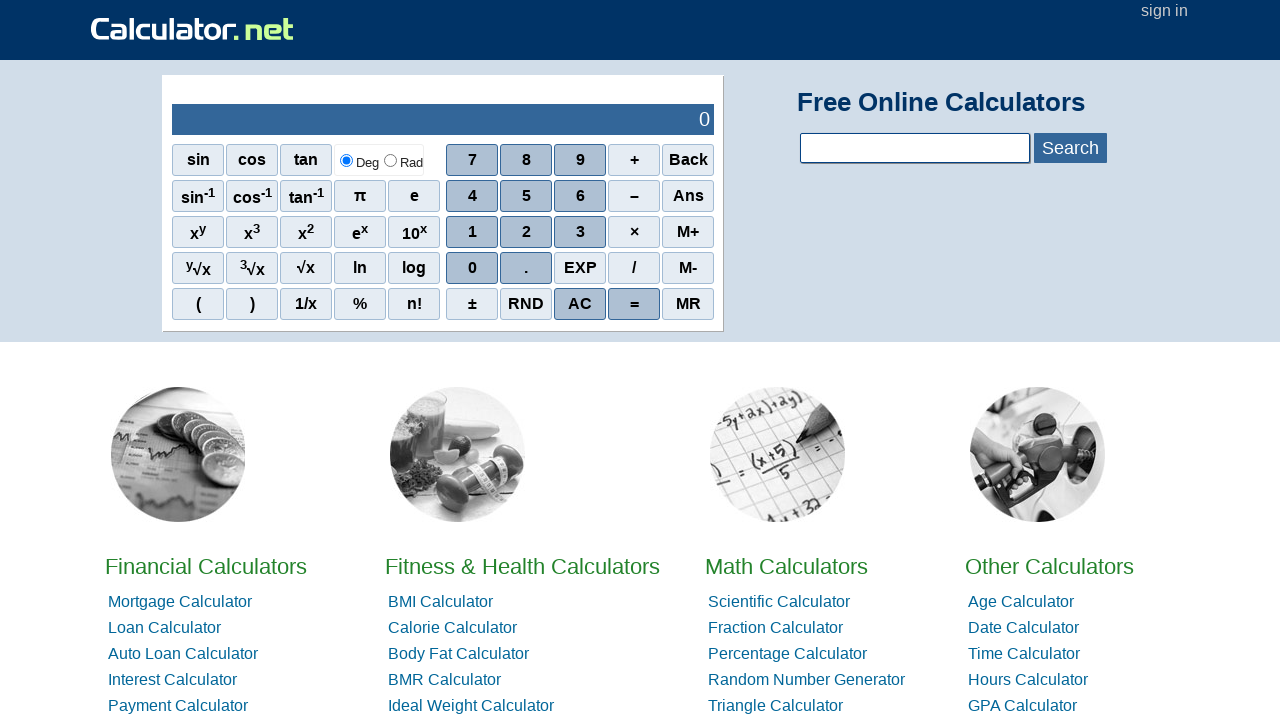

Waited for tab to reach domcontentloaded state
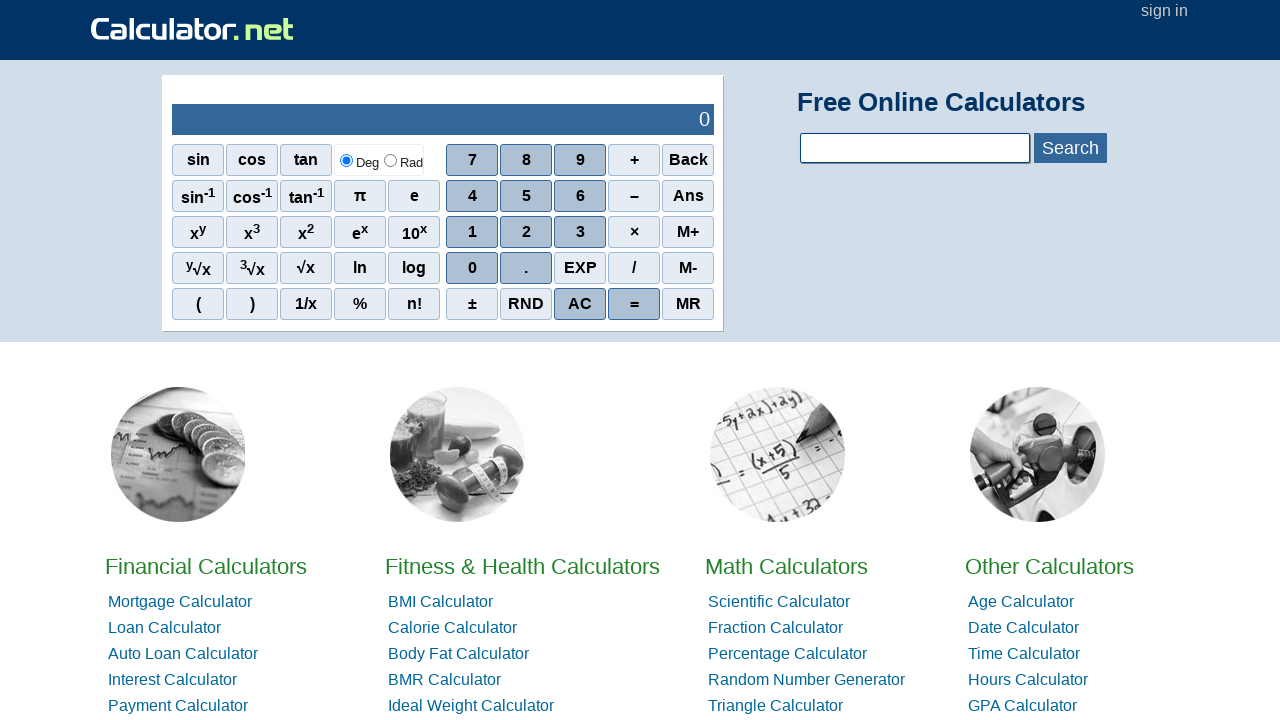

Brought a tab to front
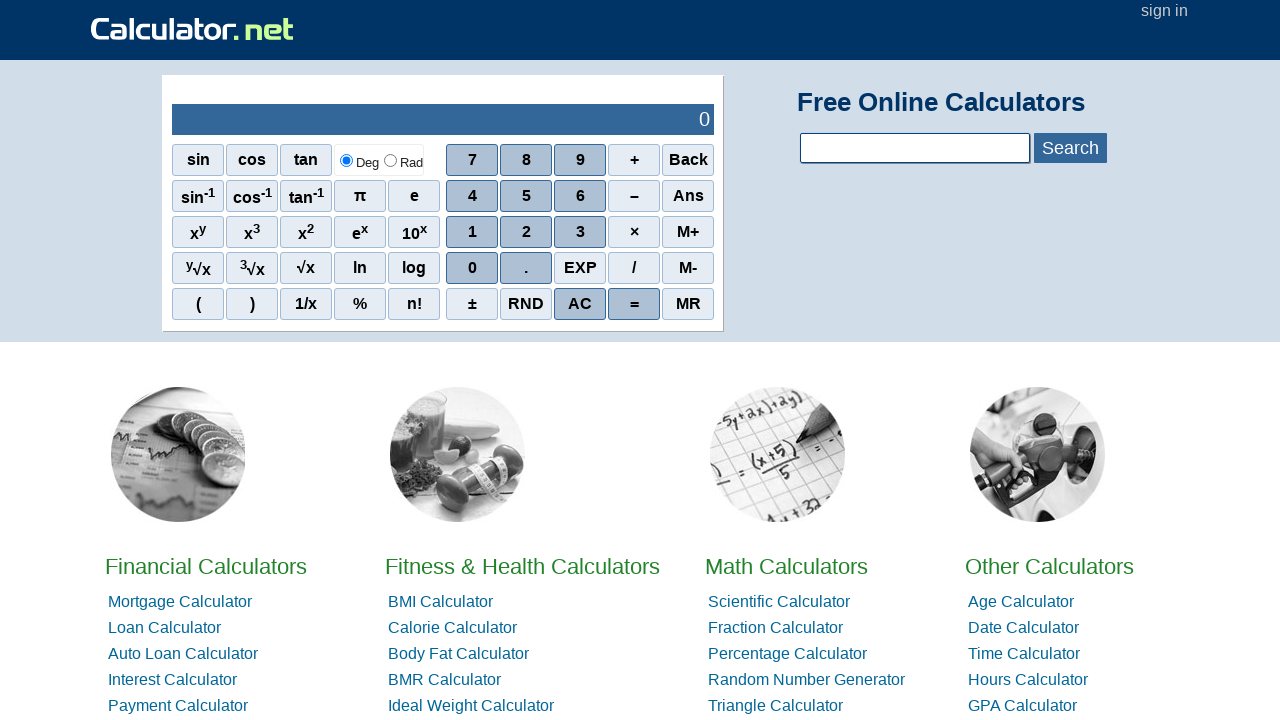

Waited for tab to reach domcontentloaded state
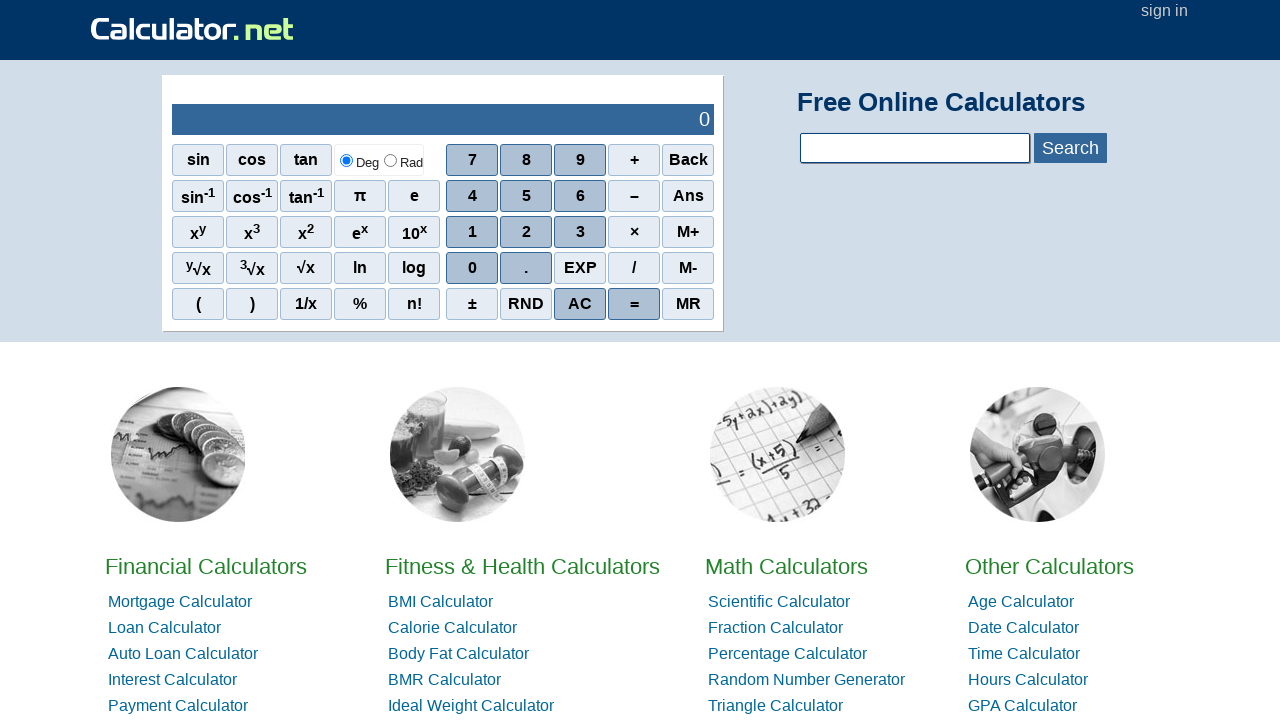

Brought a tab to front
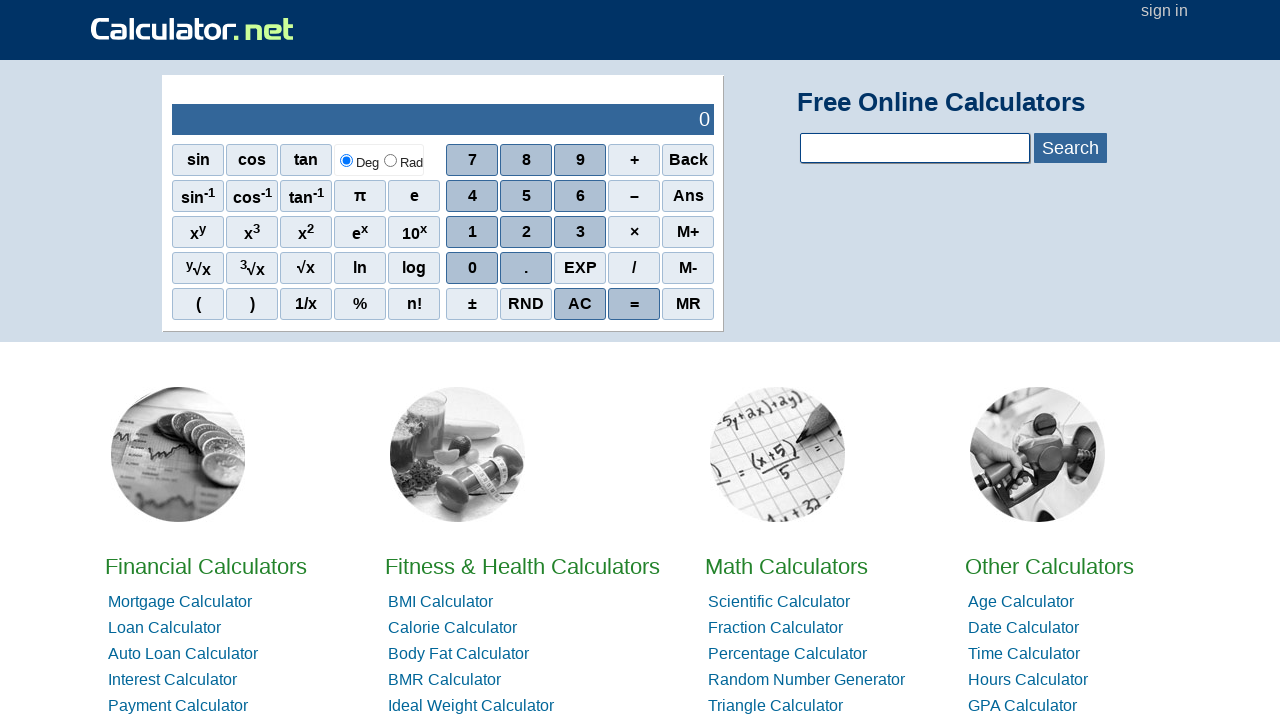

Waited for tab to reach domcontentloaded state
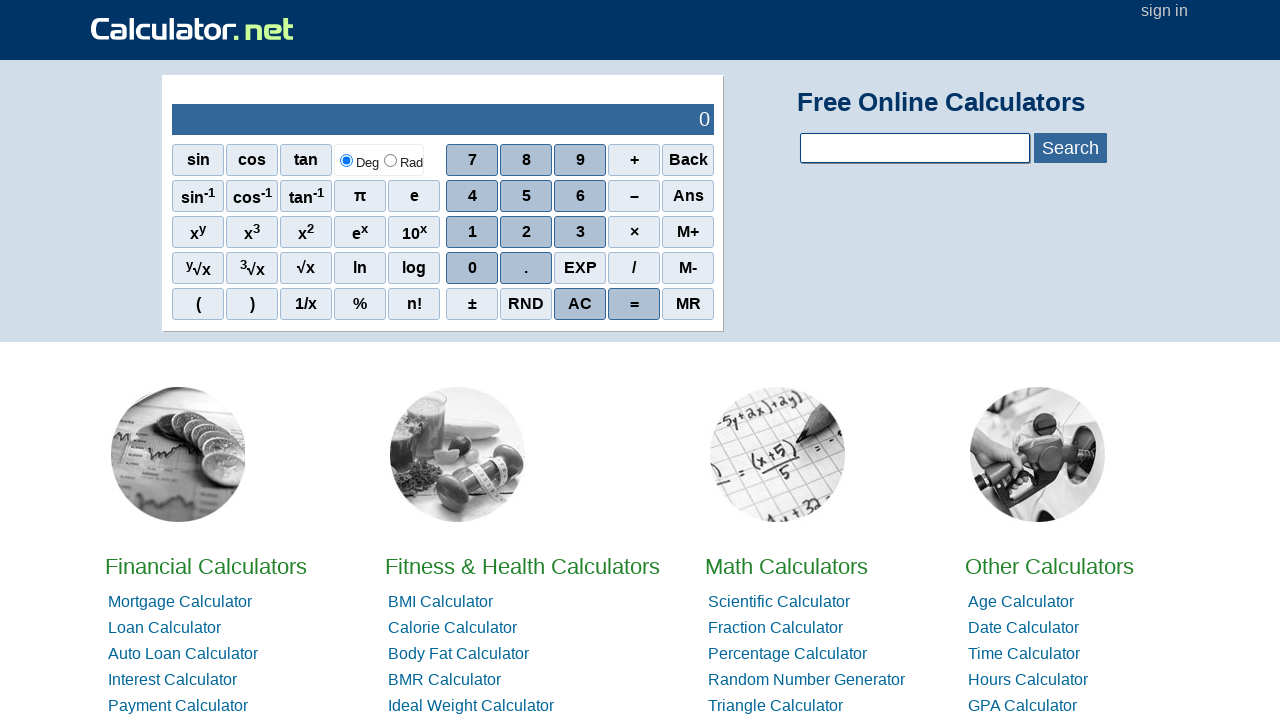

Brought a tab to front
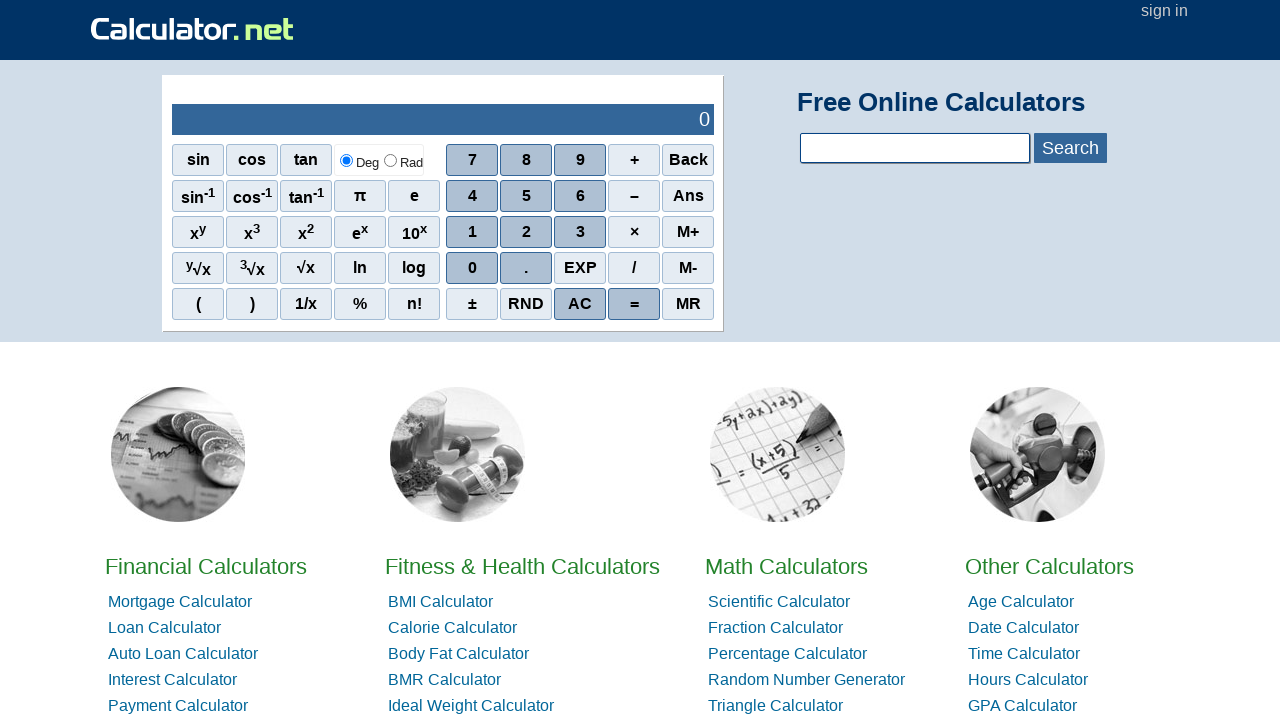

Waited for tab to reach domcontentloaded state
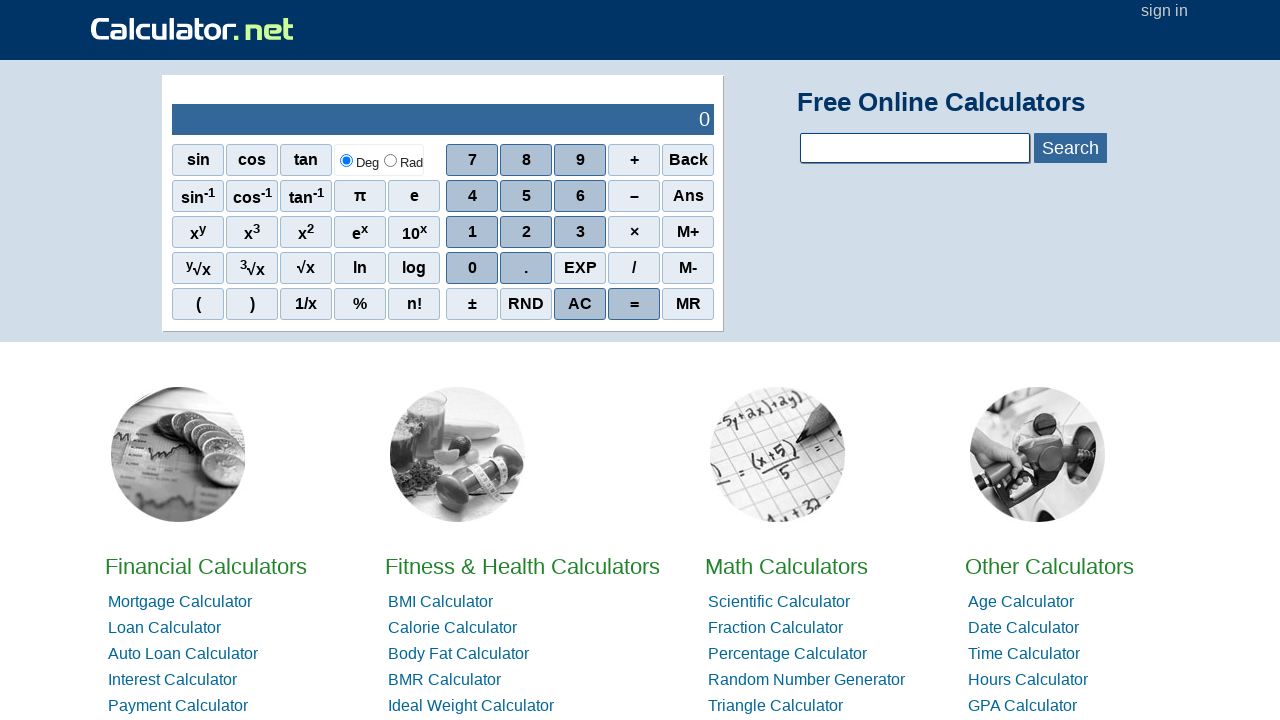

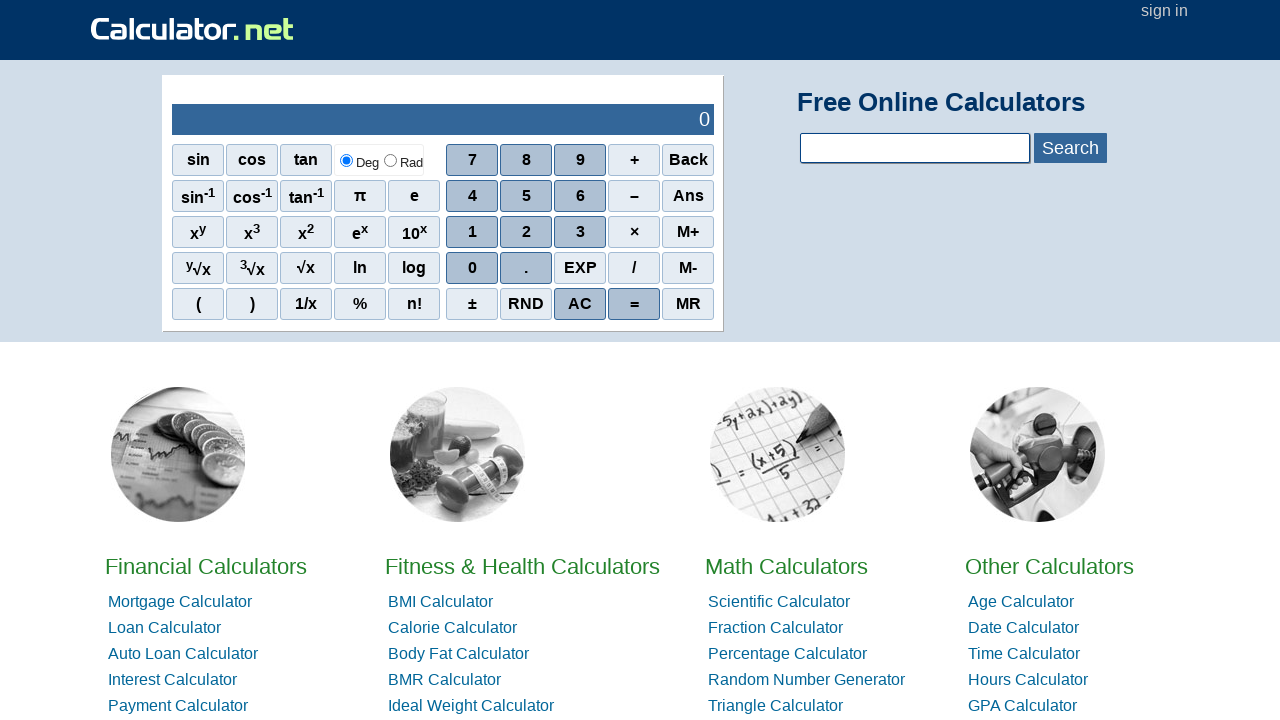